Tests the text box form on demoqa.com by navigating to the Elements section, filling out the form with name, email, and address, submitting it, and verifying the submitted data appears in the summary.

Starting URL: https://demoqa.com/

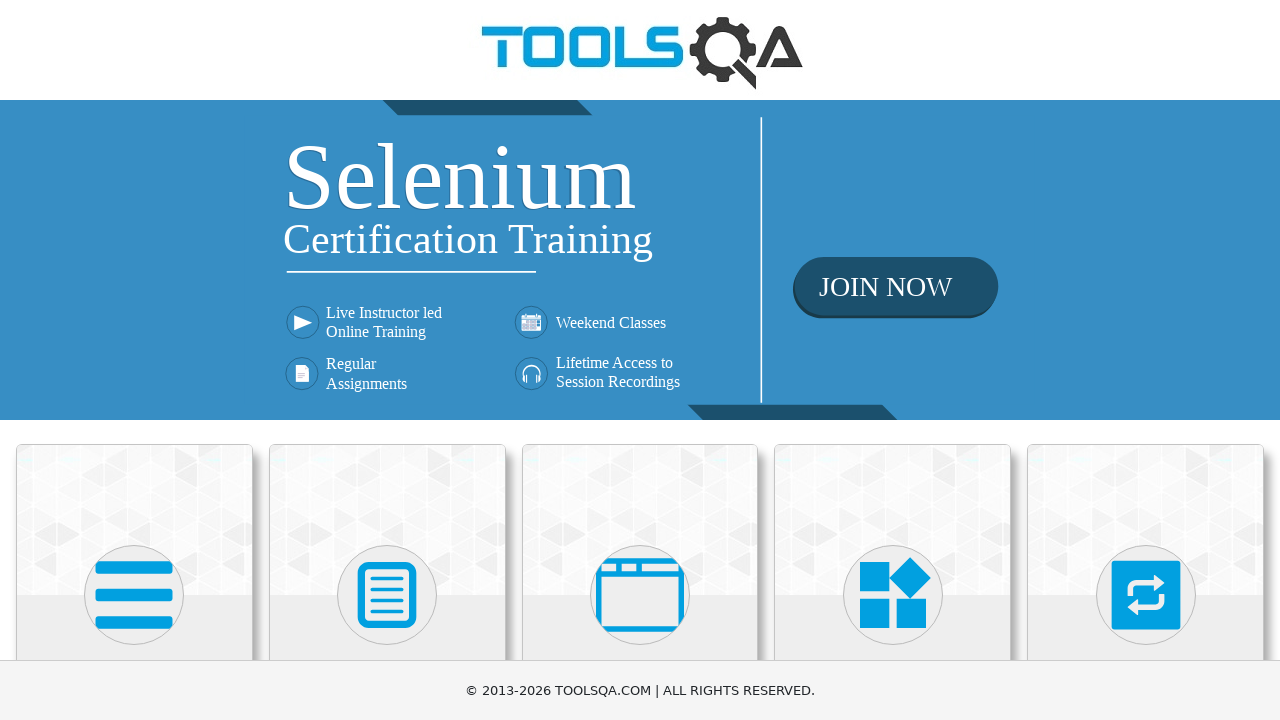

Clicked on Elements section in navigation menu at (134, 360) on xpath=//*[text()='Elements']
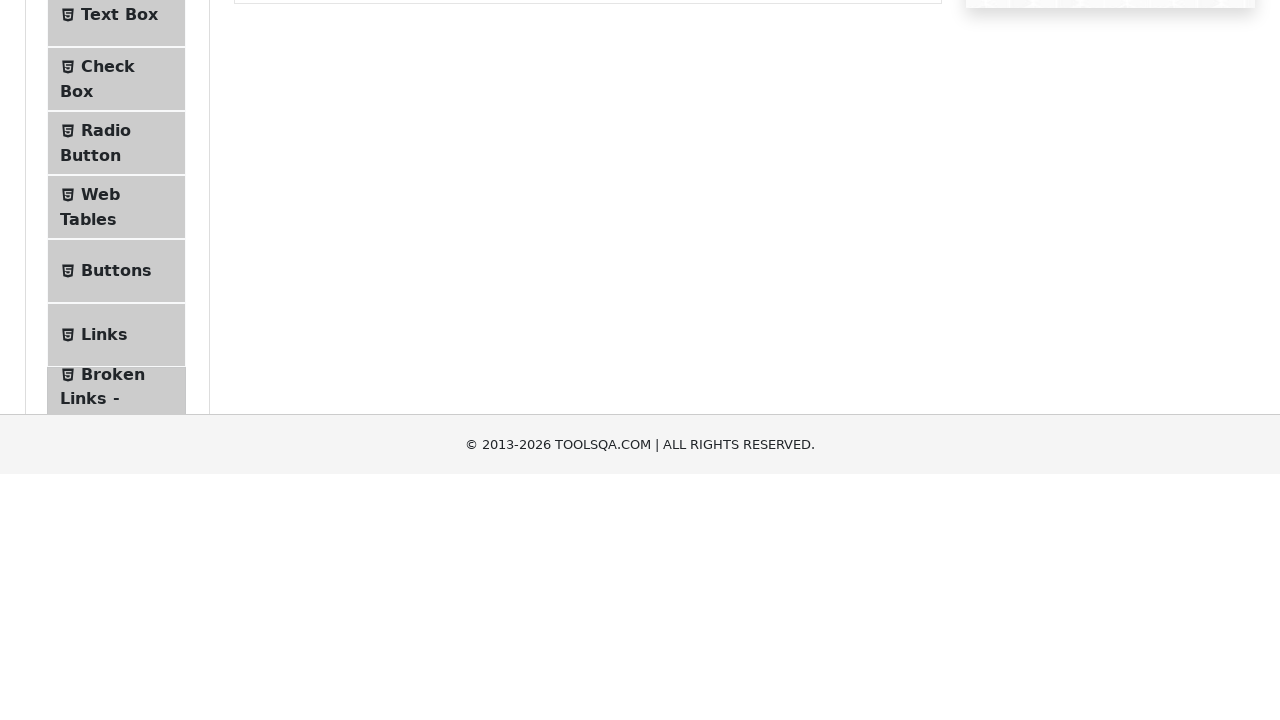

Clicked on Text Box option from Elements menu at (119, 261) on xpath=//*[text()='Text Box']
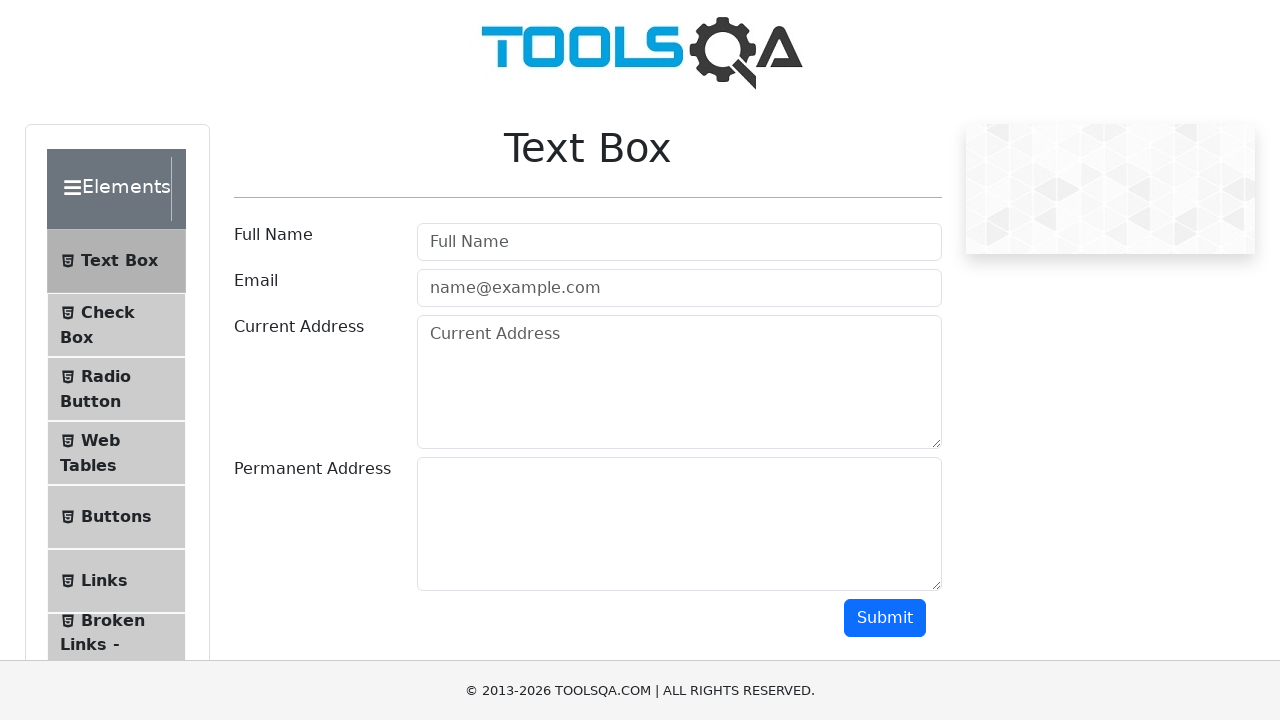

Filled in Full Name field with 'Maria Rodriguez' on #userName
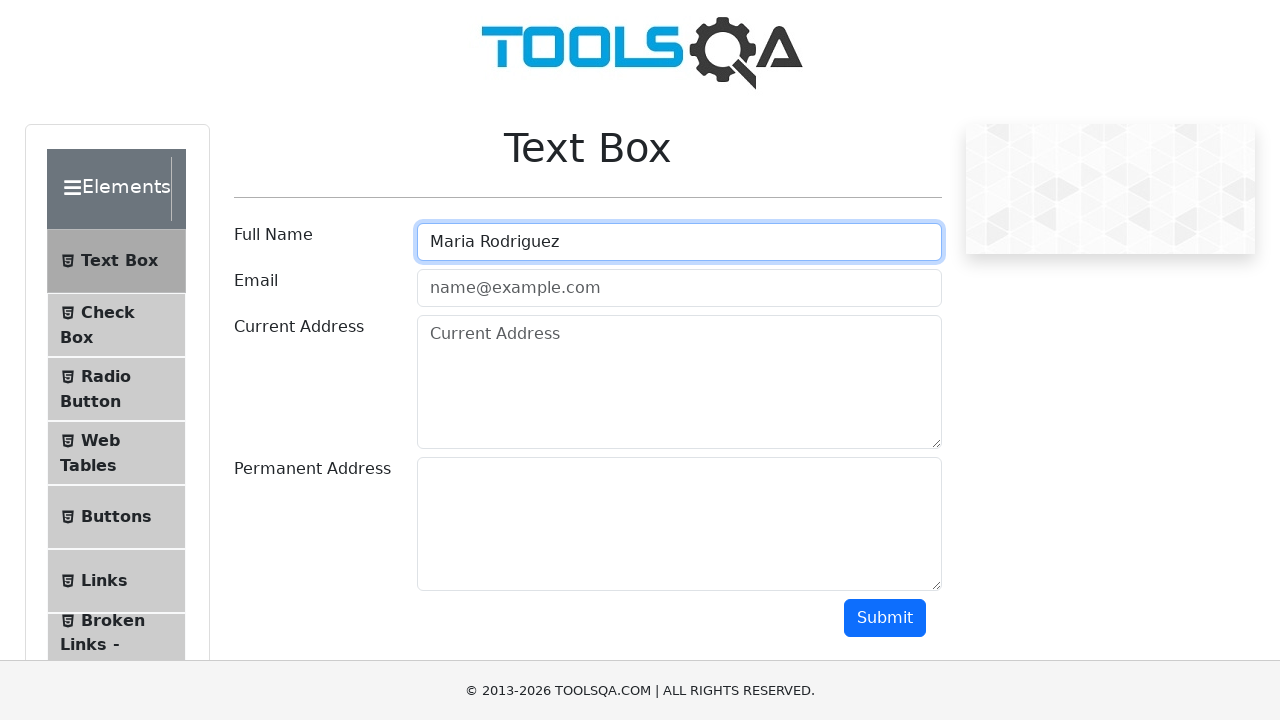

Filled in Email field with 'maria.rodriguez@example.com' on #userEmail
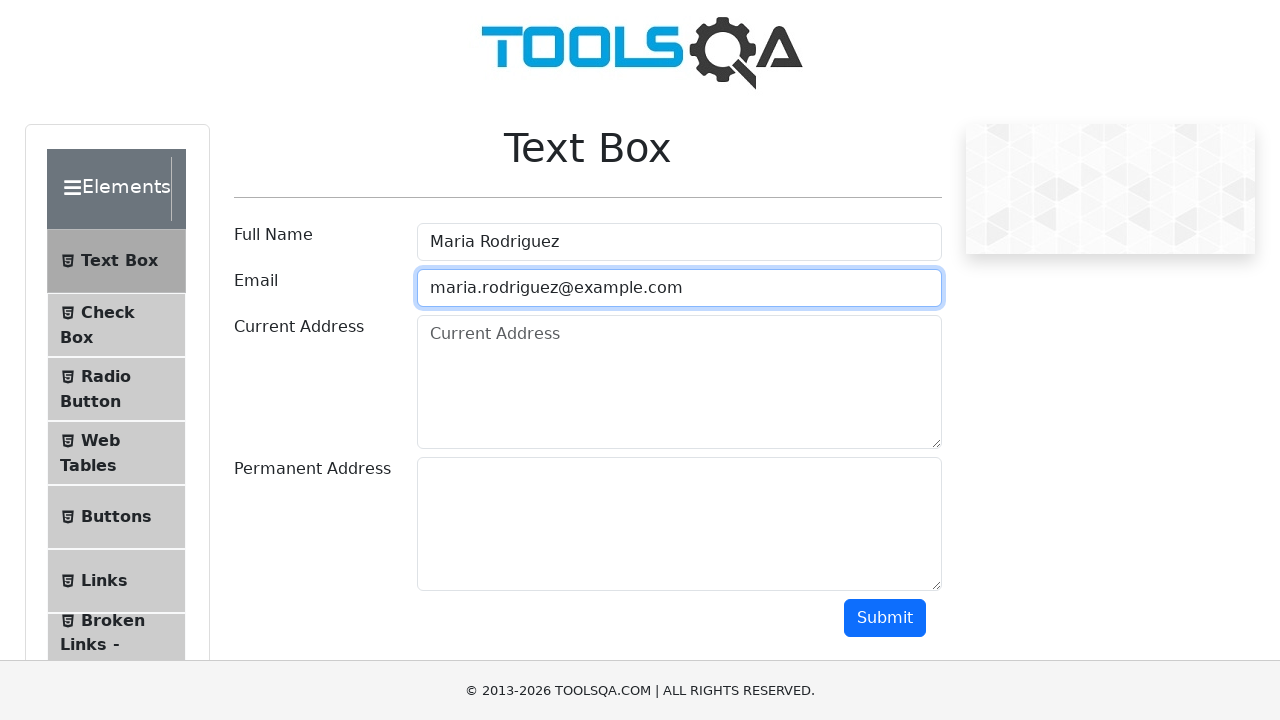

Filled in Current Address field with '123 Oak Street, Portland' on #currentAddress
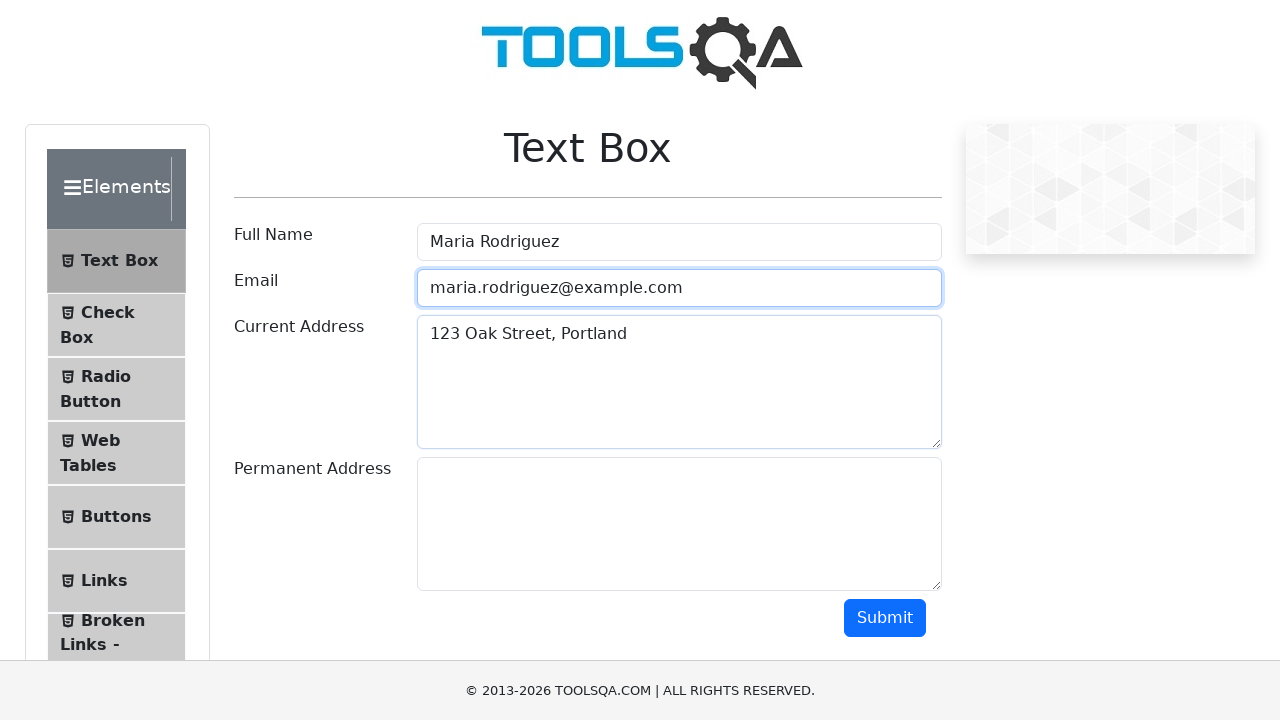

Clicked Submit button to submit the text box form at (885, 618) on #submit
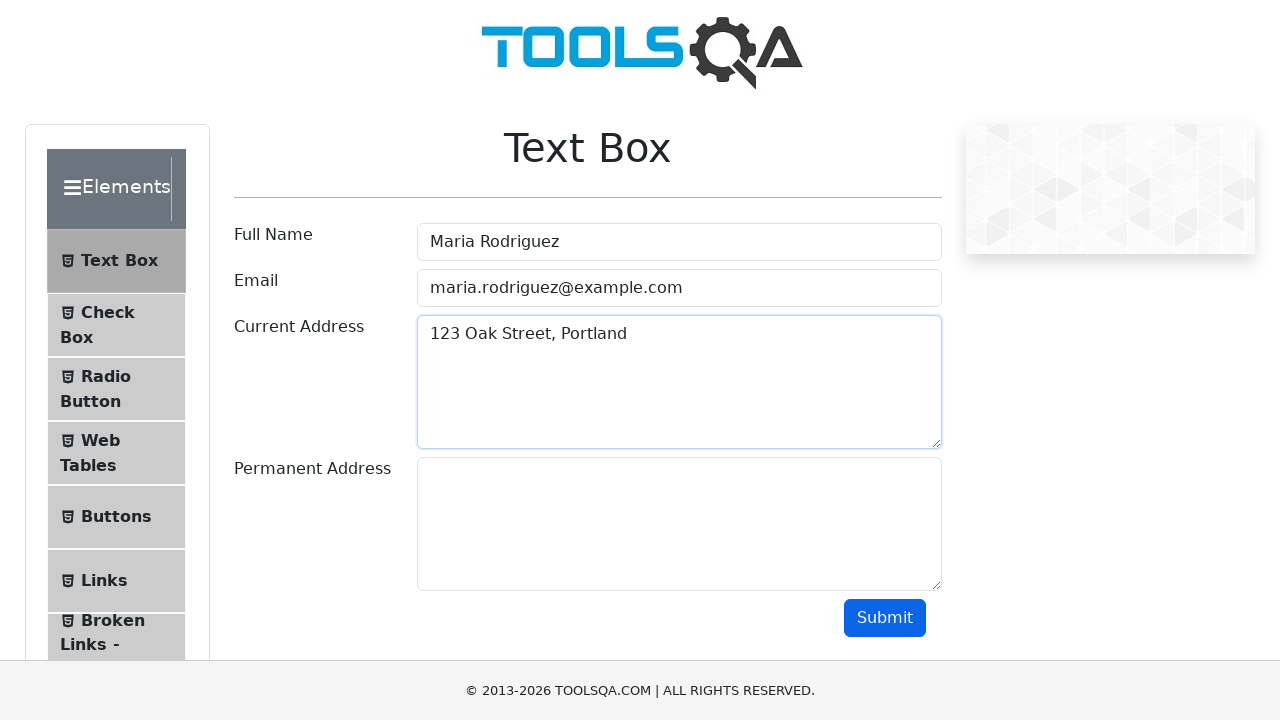

Waited for and verified name field appears in summary section
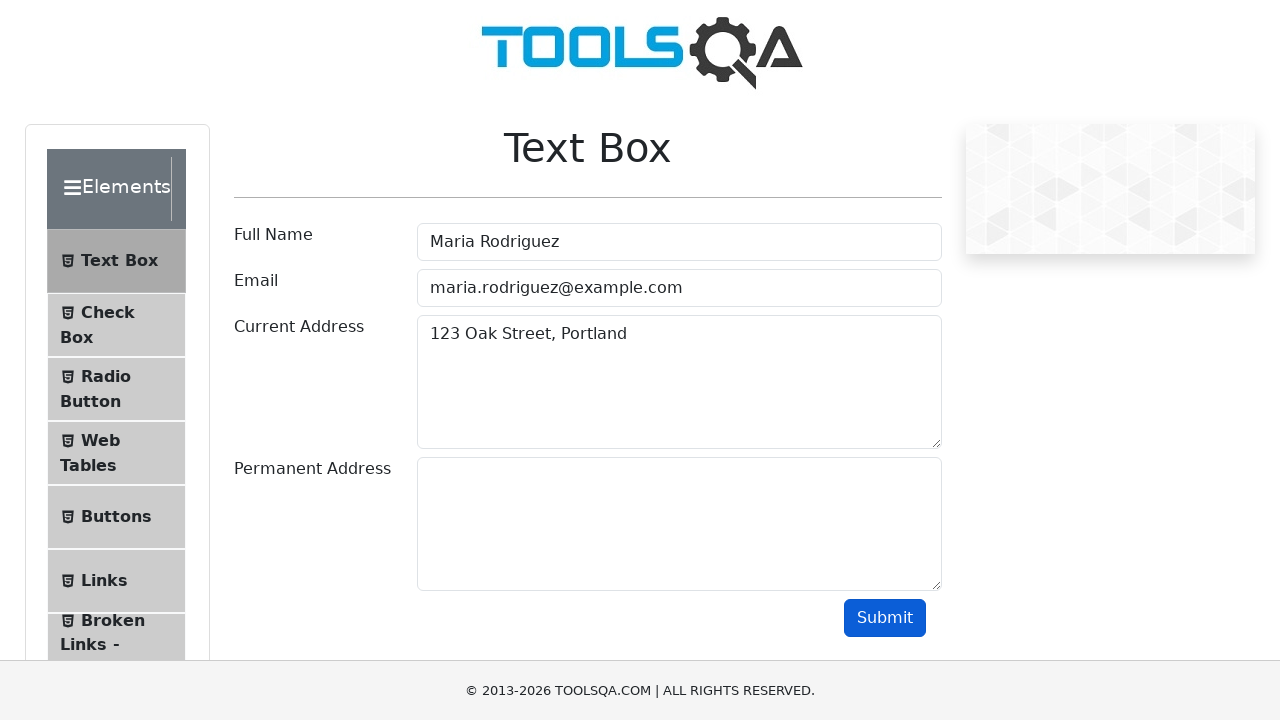

Waited for and verified email field appears in summary section
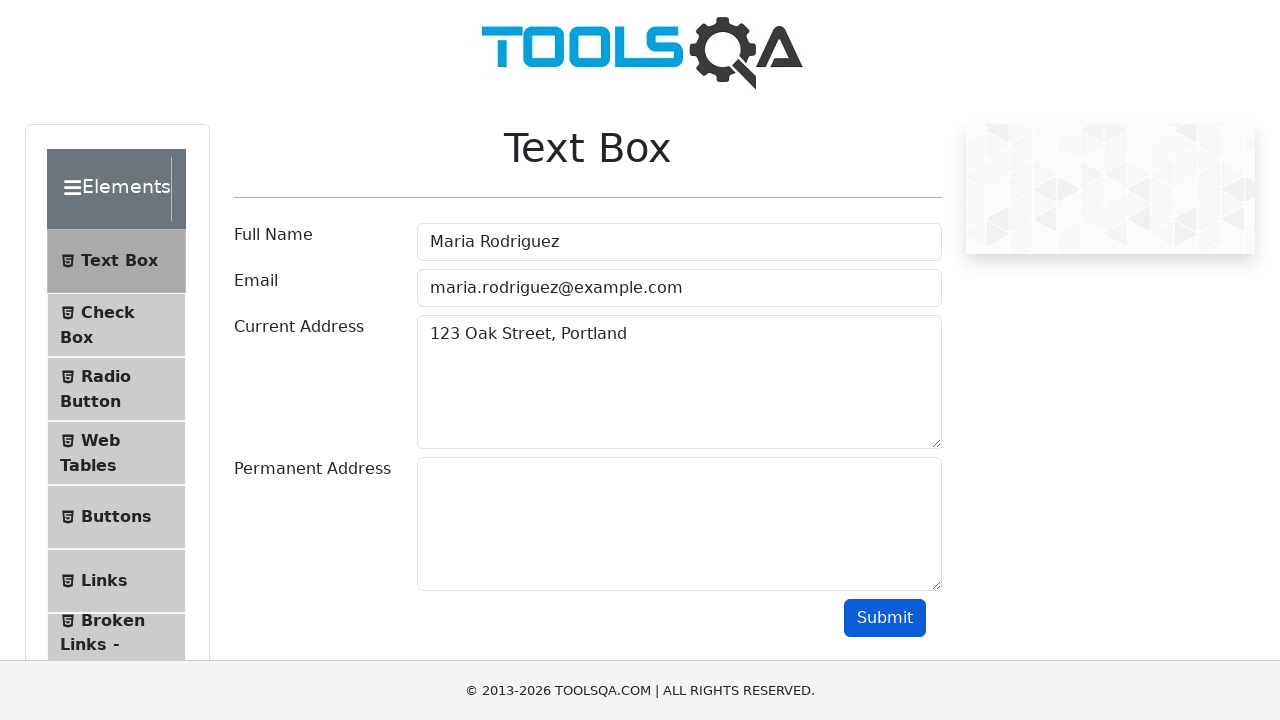

Waited for and verified current address field appears in summary section
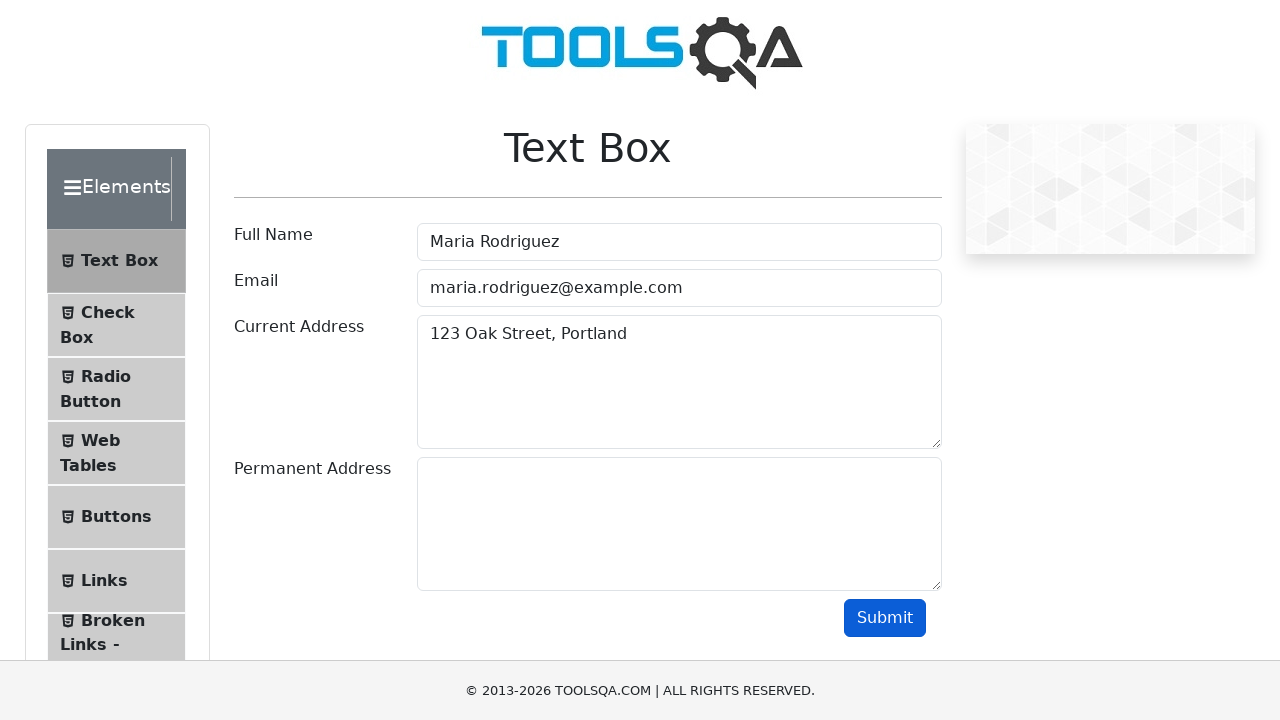

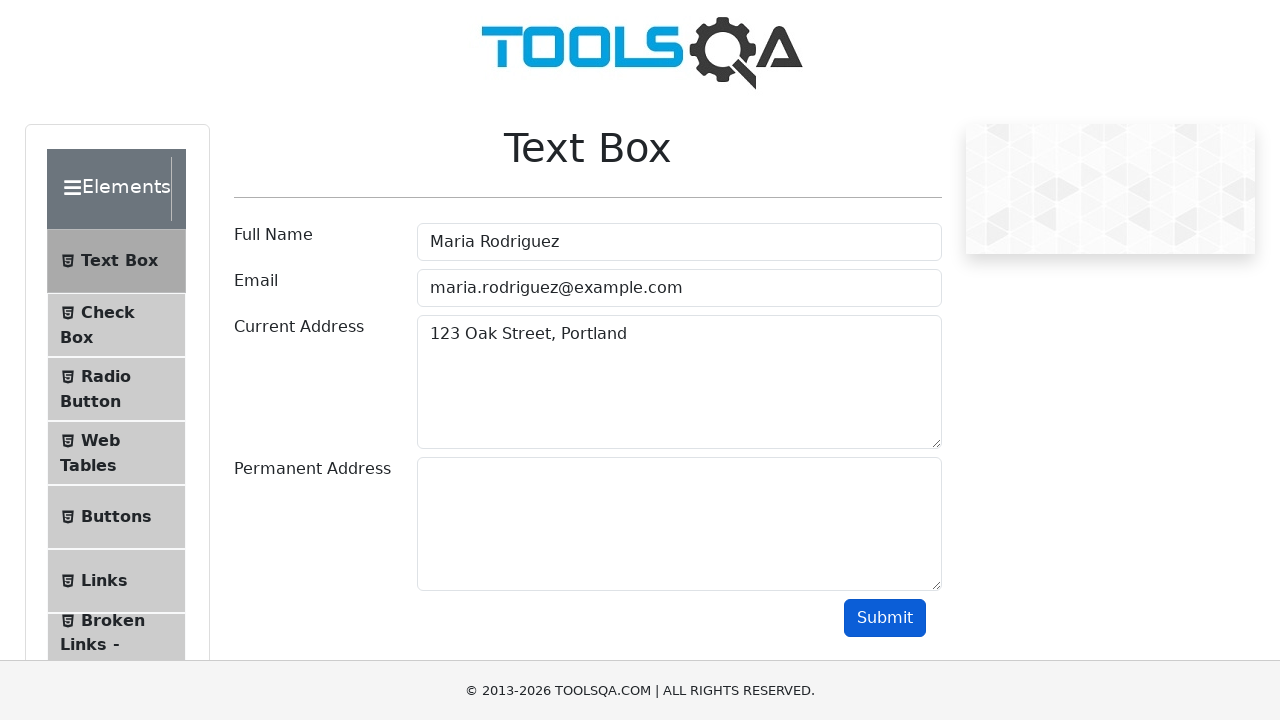